Fills out a Google Form with personal information including name, contact, email, address, pin code, date of birth, gender, and verification code

Starting URL: https://forms.gle/WT68aV5UnPajeoSc8

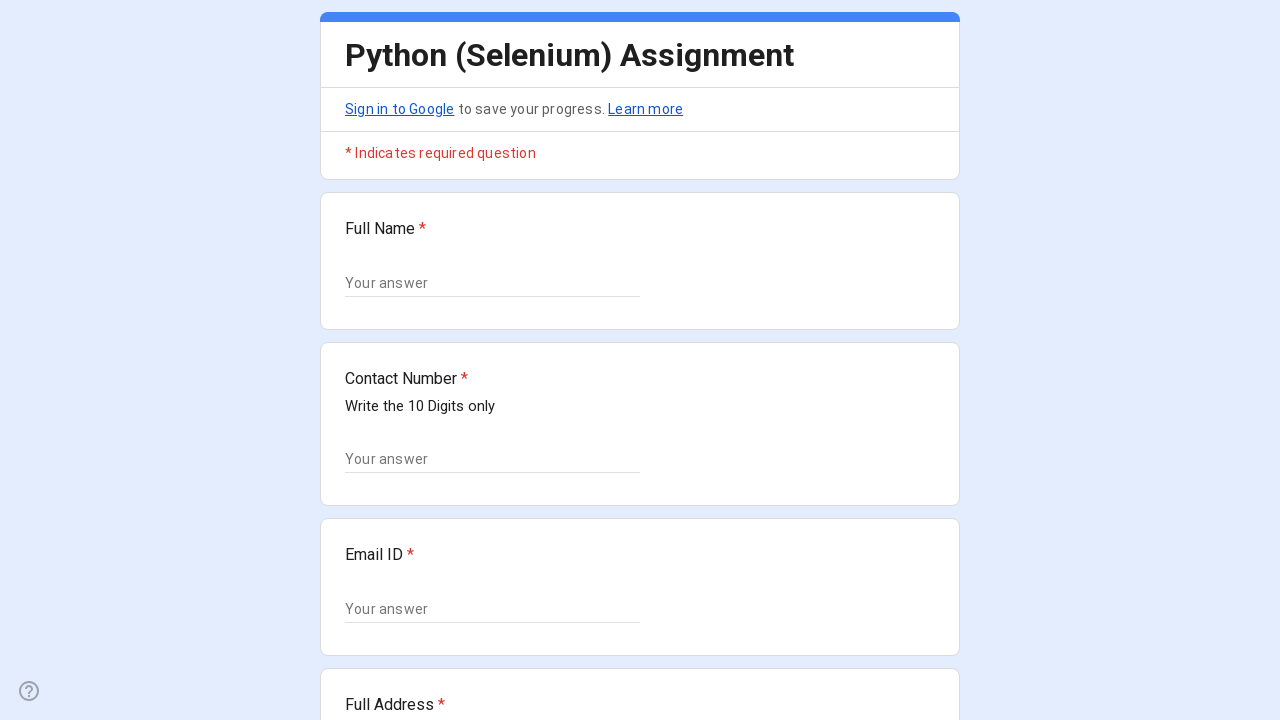

Google Form loaded successfully
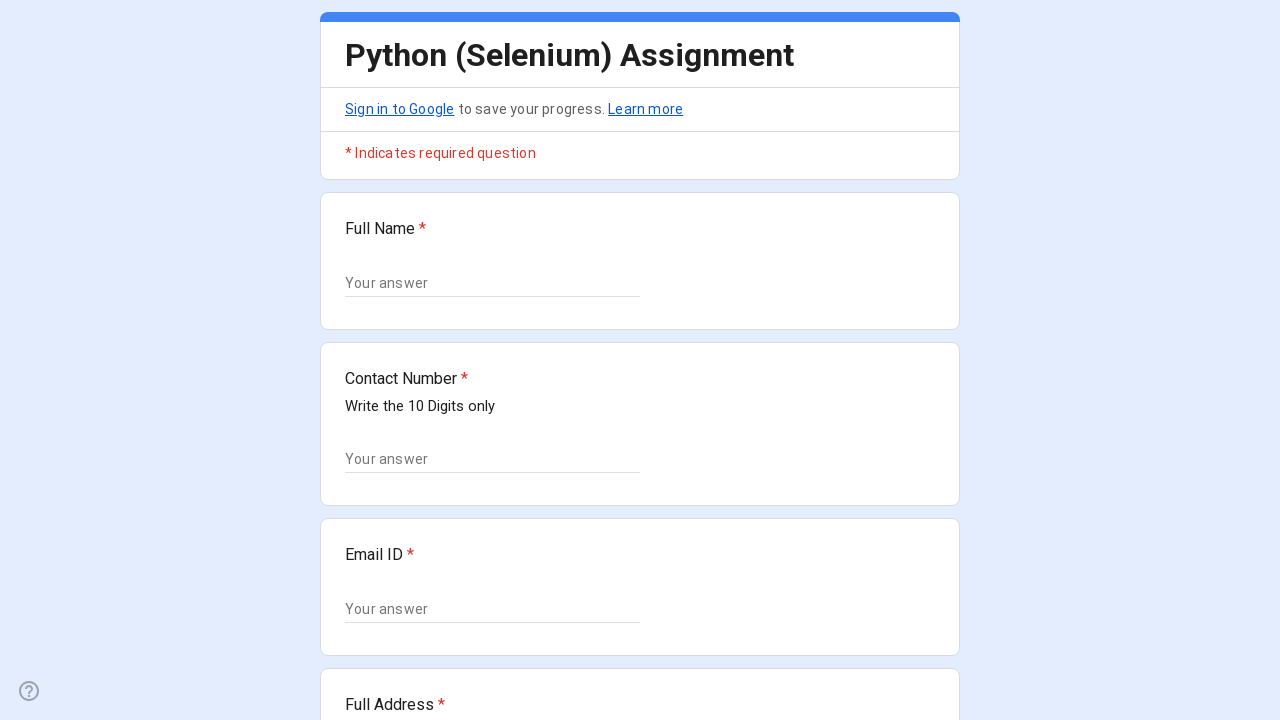

Filled Full Name field with 'John Smith' on input[aria-labelledby='i1 i4']
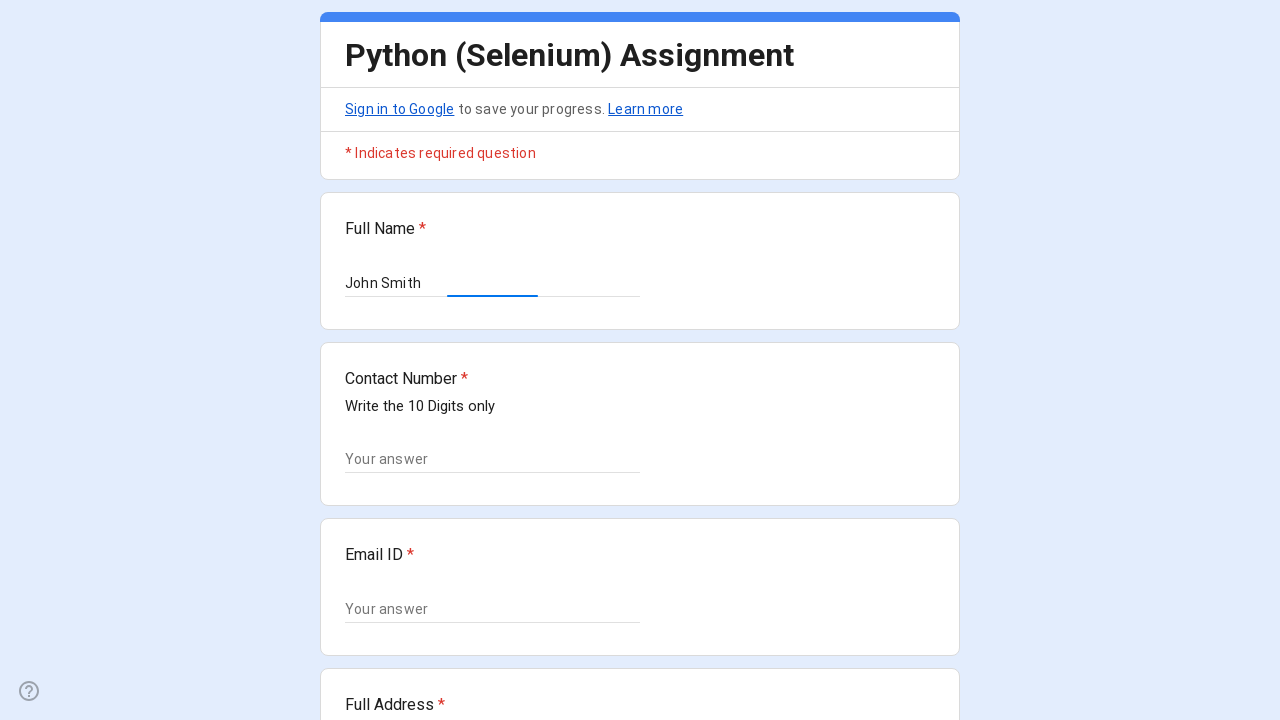

Filled Contact Number field with '5551234567' on input[aria-labelledby='i6 i9']
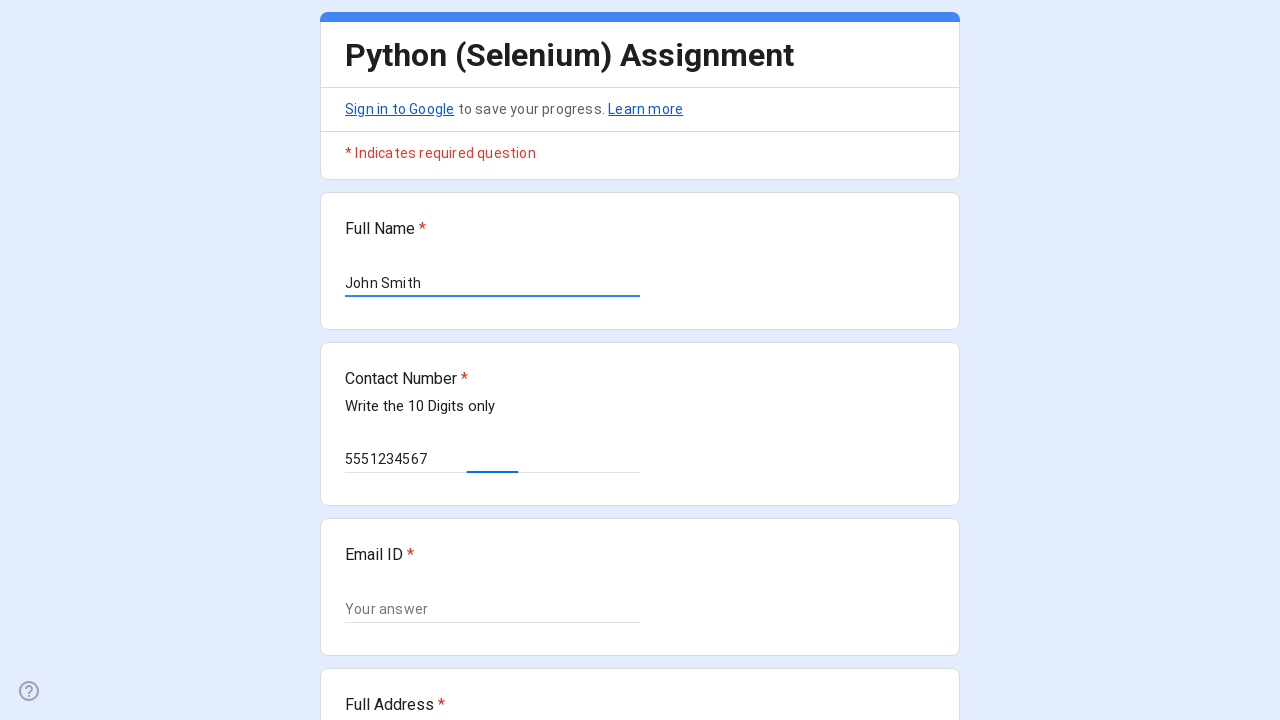

Filled Email ID field with 'john.smith@example.com' on input[aria-labelledby='i11 i14']
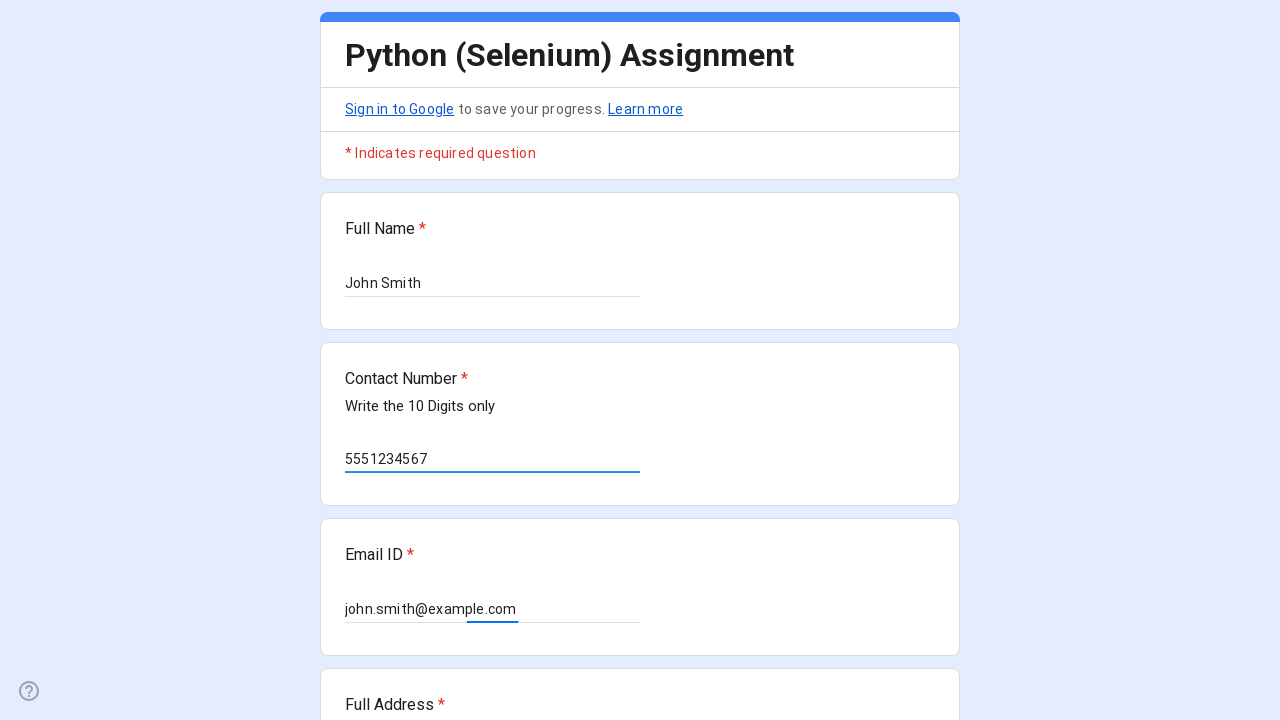

Filled Full Address field with '123 Main Street, Apt 4B, New York, NY' on textarea[aria-labelledby='i16 i19']
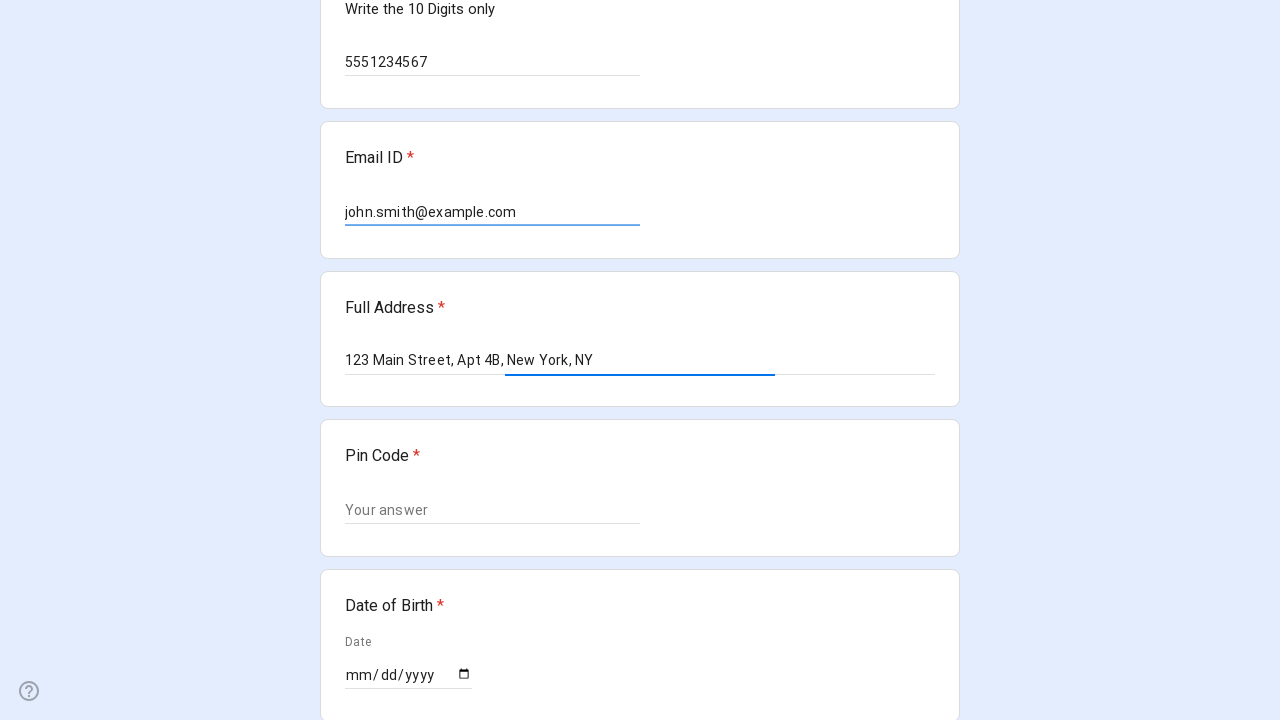

Filled Pin Code field with '10001' on input[aria-labelledby='i21 i24']
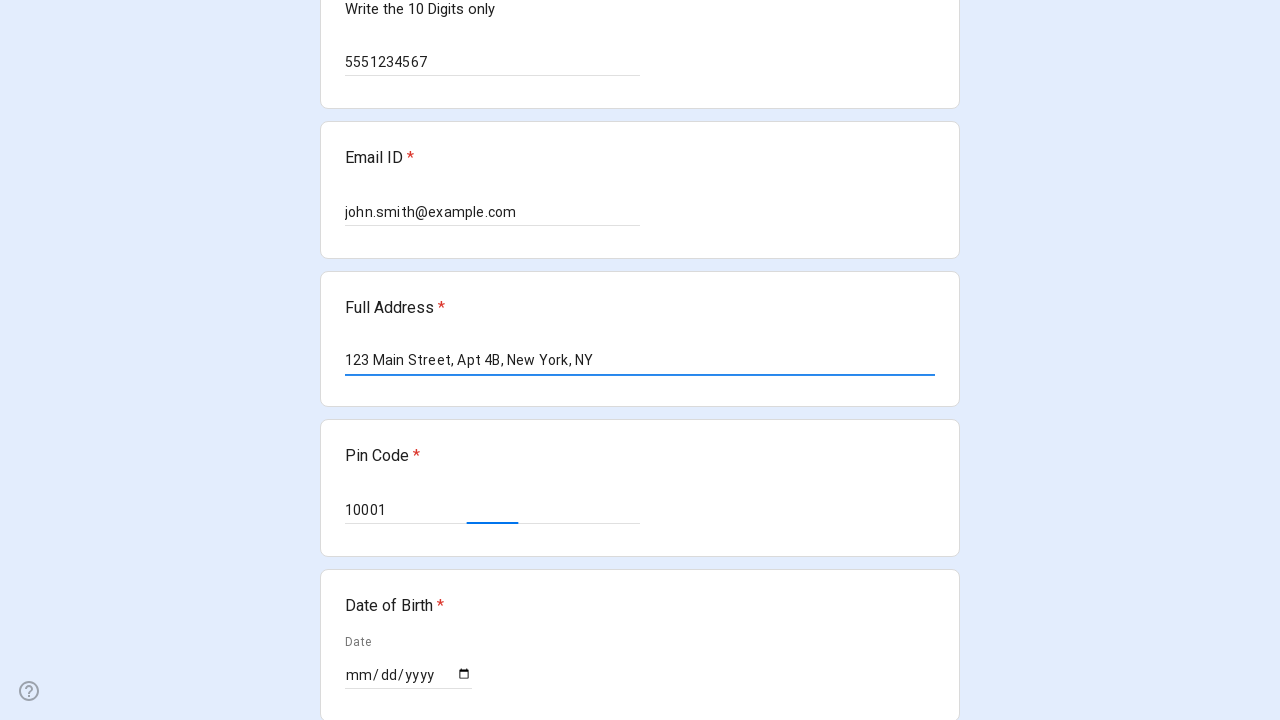

Filled Date of Birth field with '1990-05-15' on input[type='date']
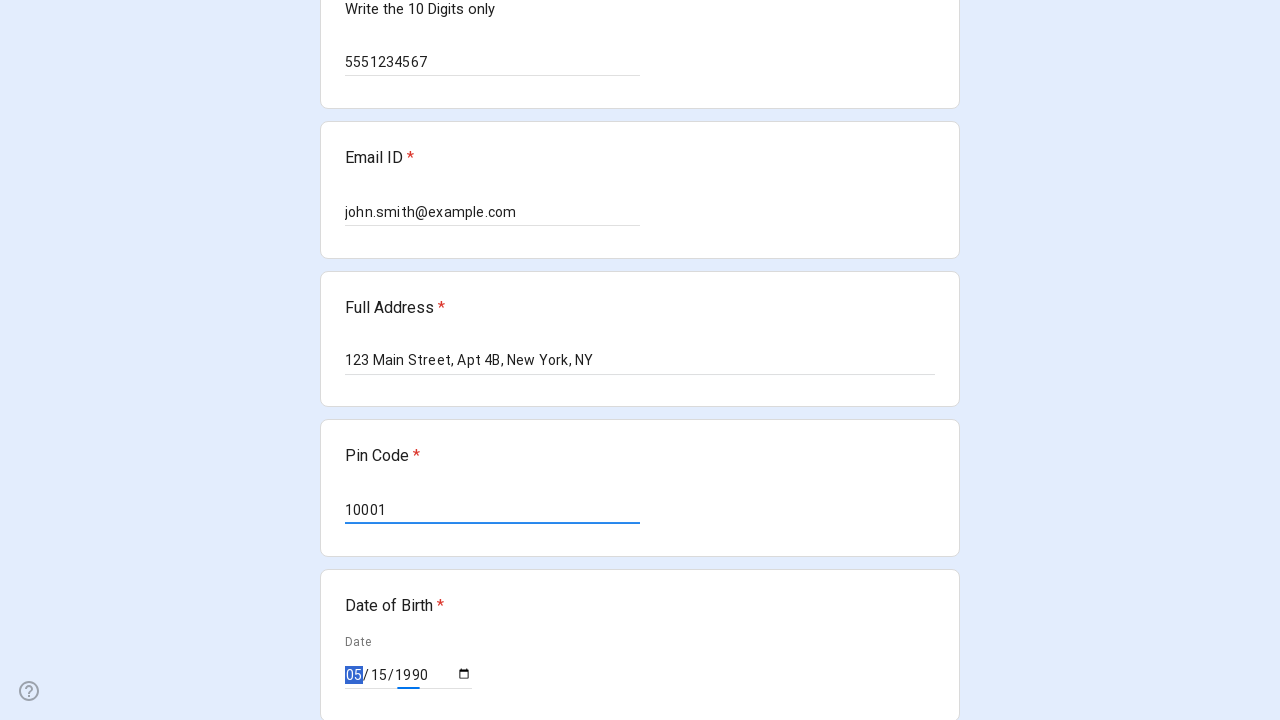

Filled Gender field with 'Male' on input[aria-labelledby='i32 i35']
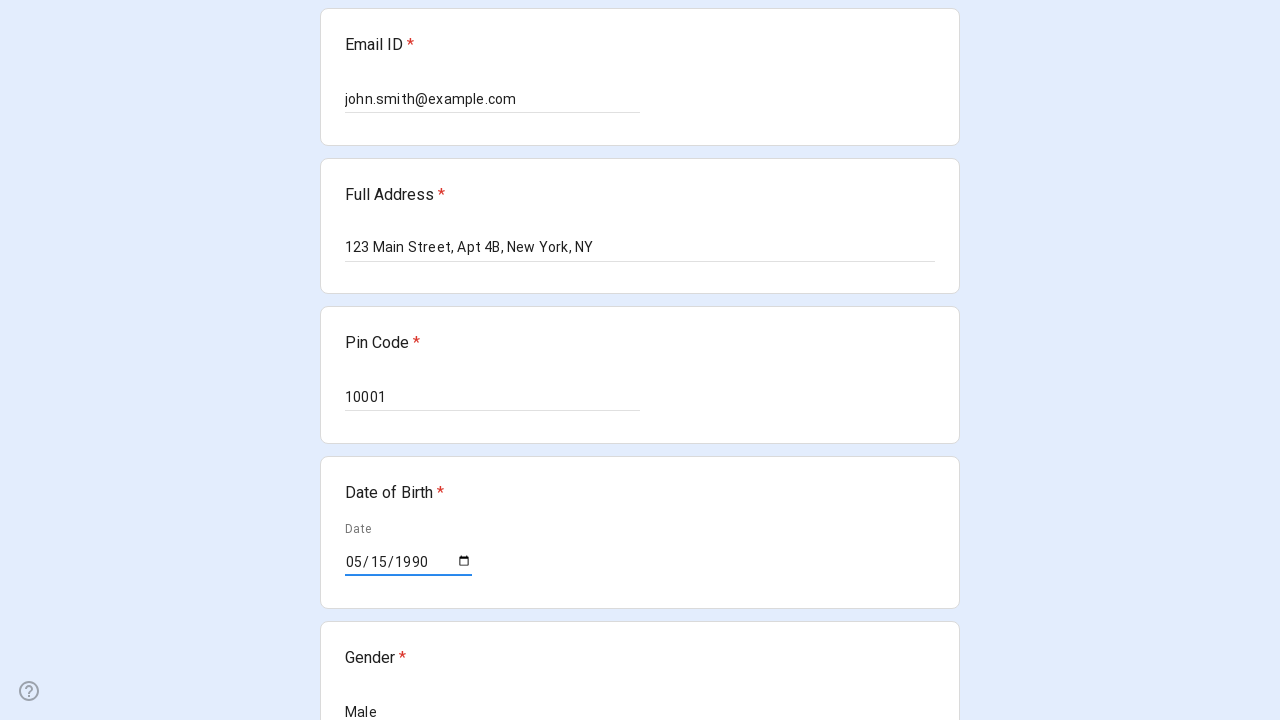

Filled Verification Code field with 'GNFPYC' on input[aria-labelledby='i37 i40']
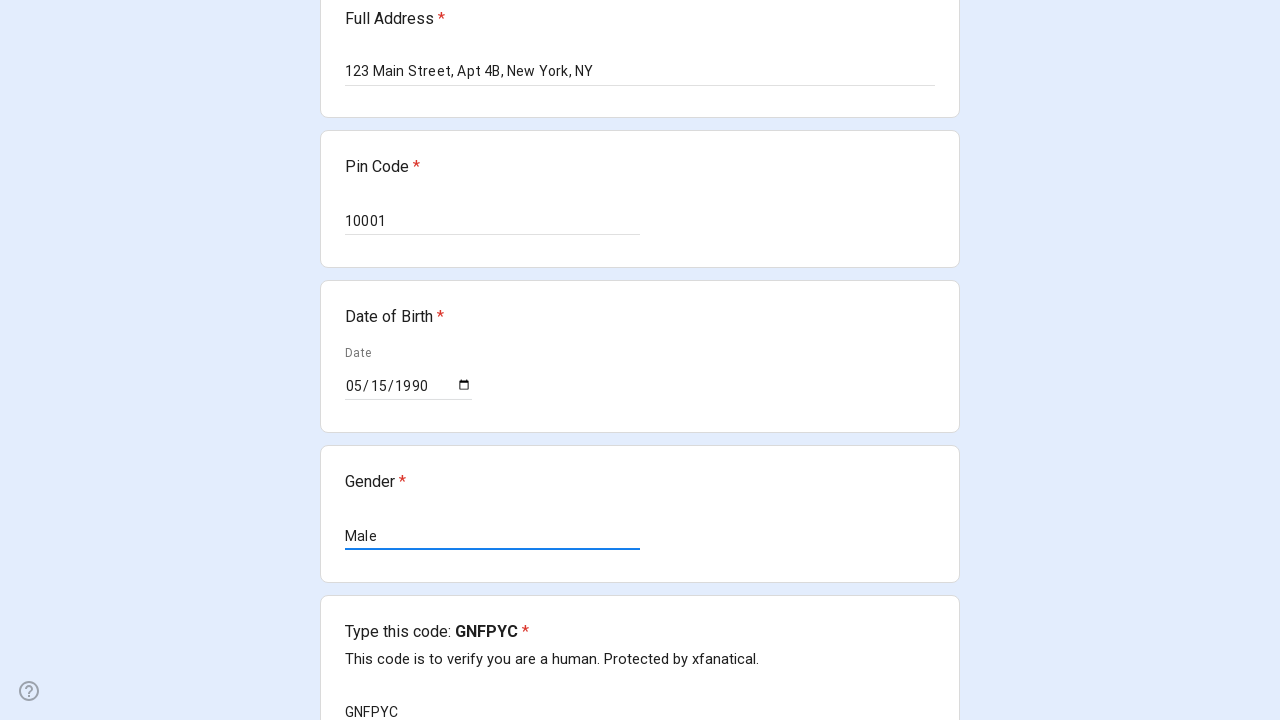

Clicked Submit button to submit the form at (368, 546) on div[role='button'][jsname='M2UYVd']
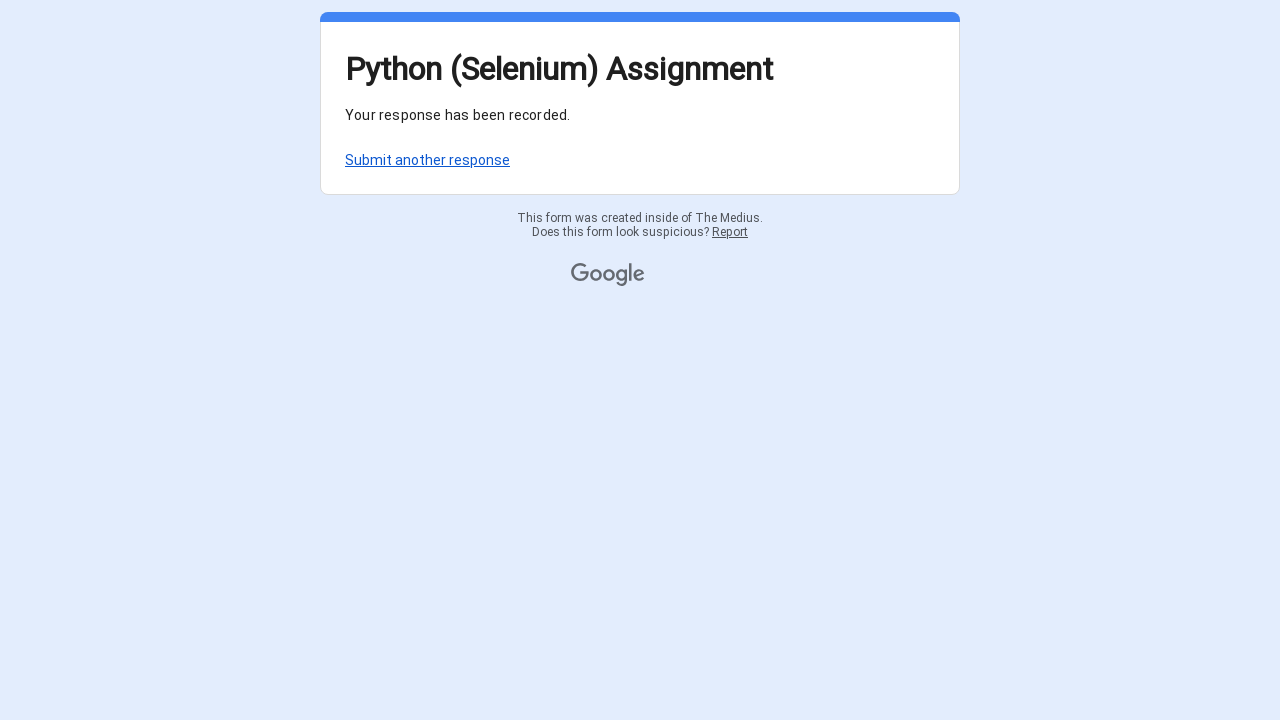

Form submission processed
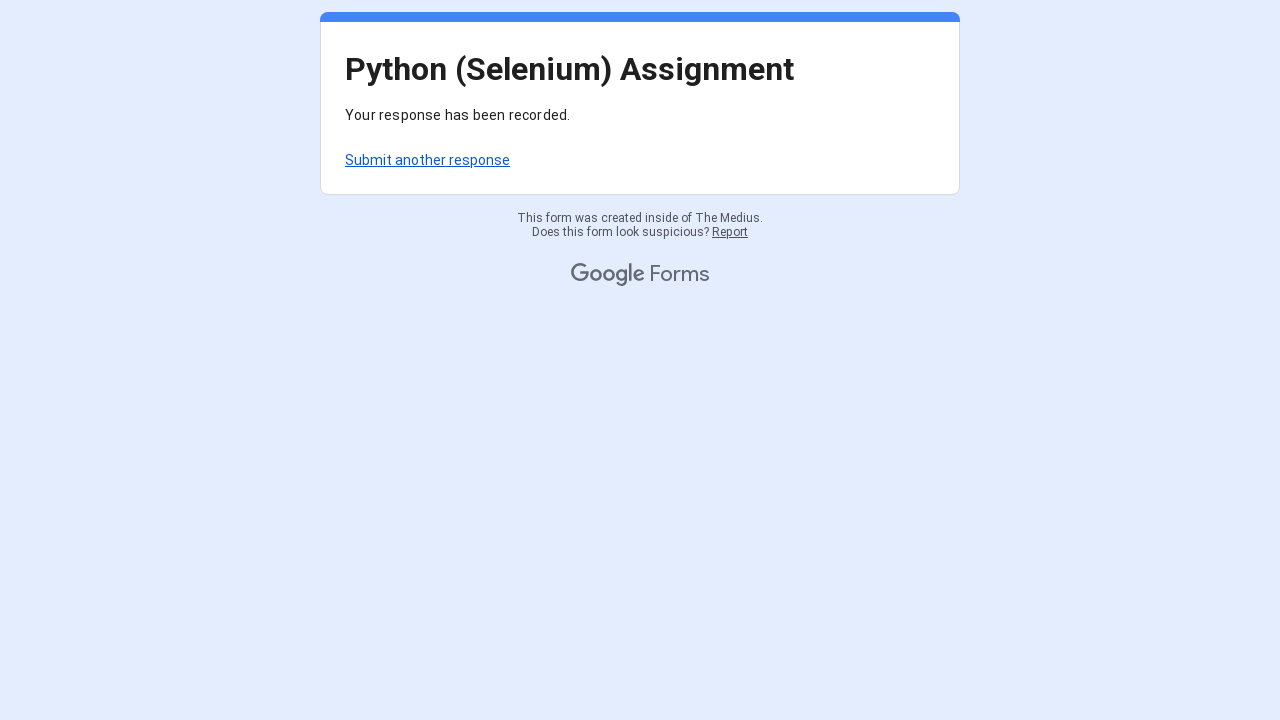

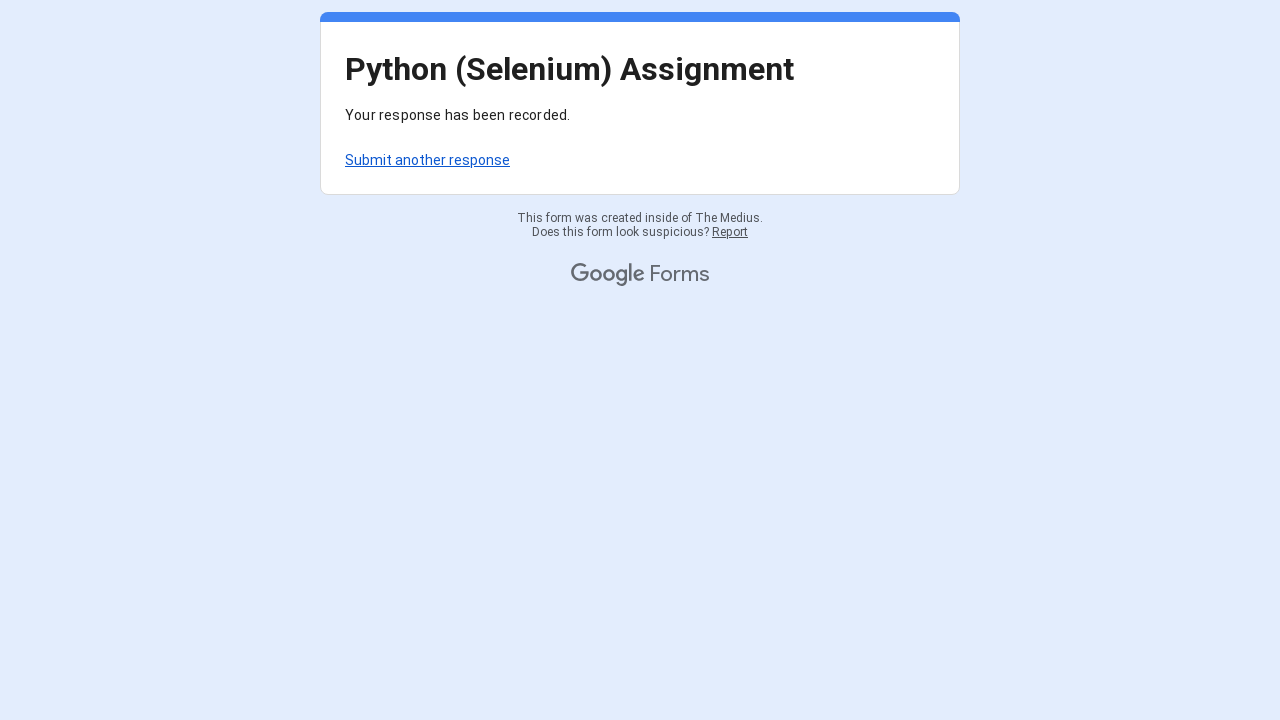